Tests basic browser navigation by visiting a page, navigating to a second page, using browser back button, and refreshing the page

Starting URL: https://rahulshettyacademy.com/

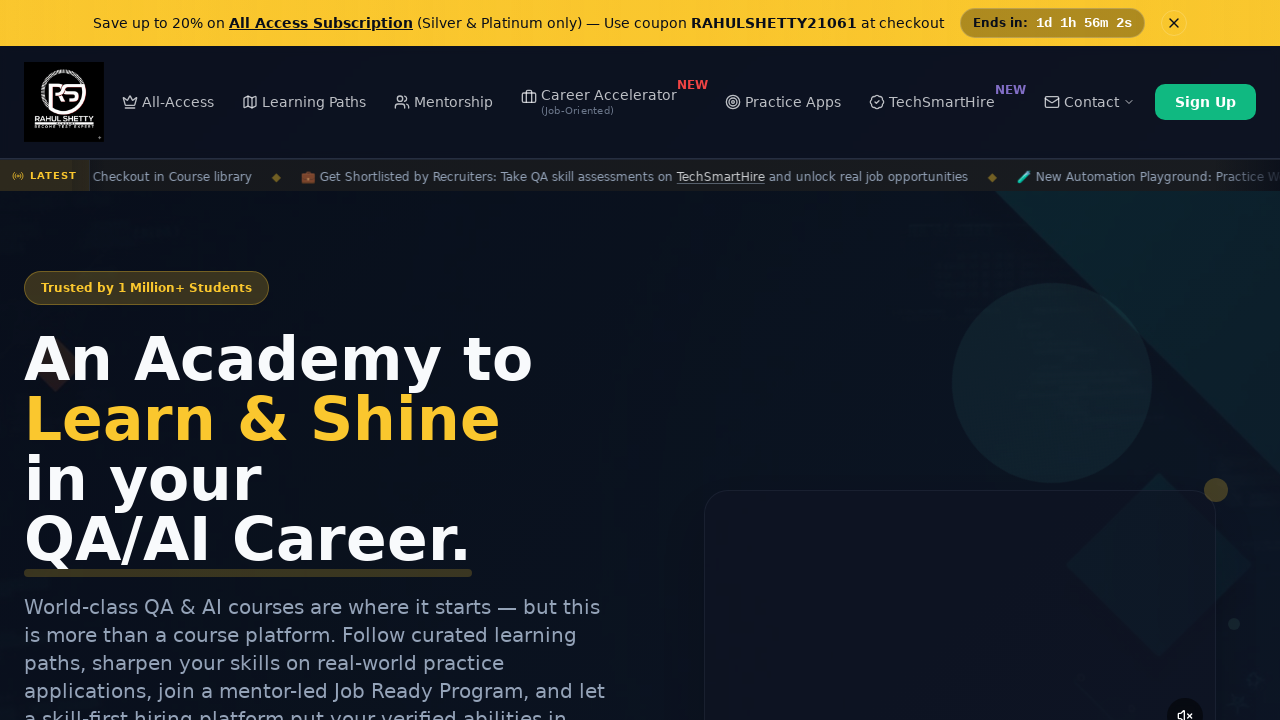

Retrieved and printed page title from starting URL
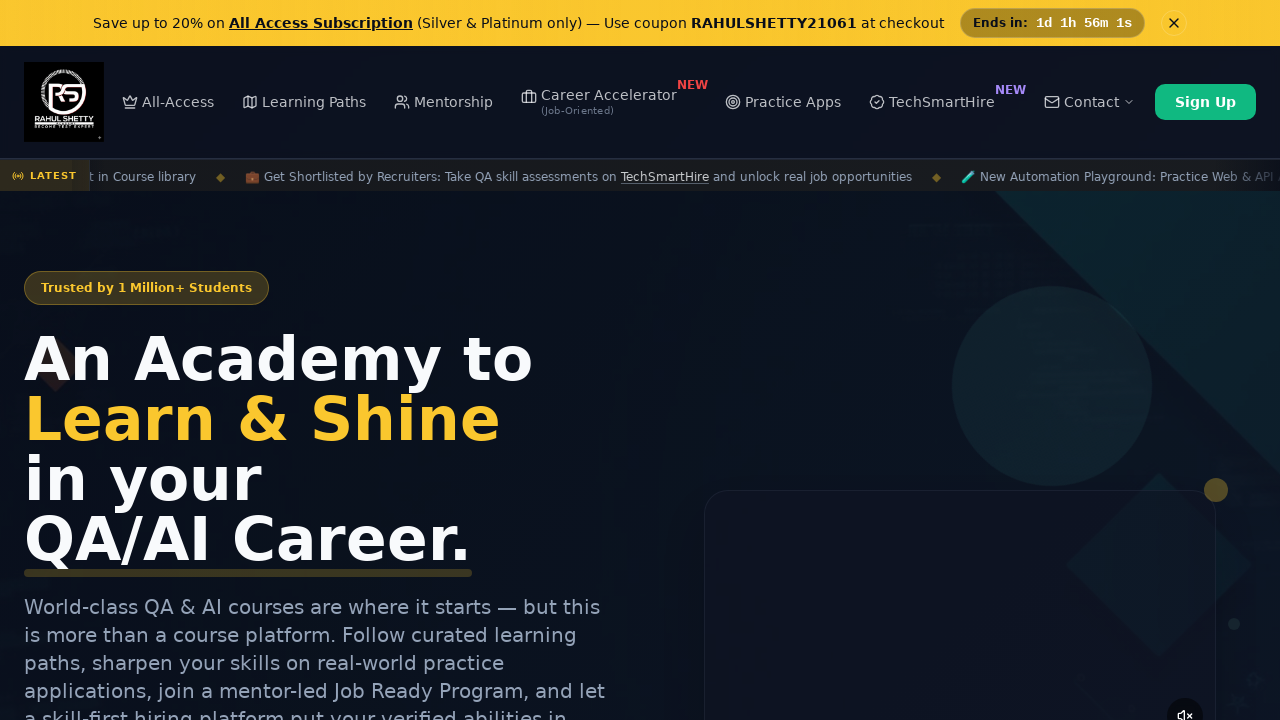

Retrieved and printed current URL
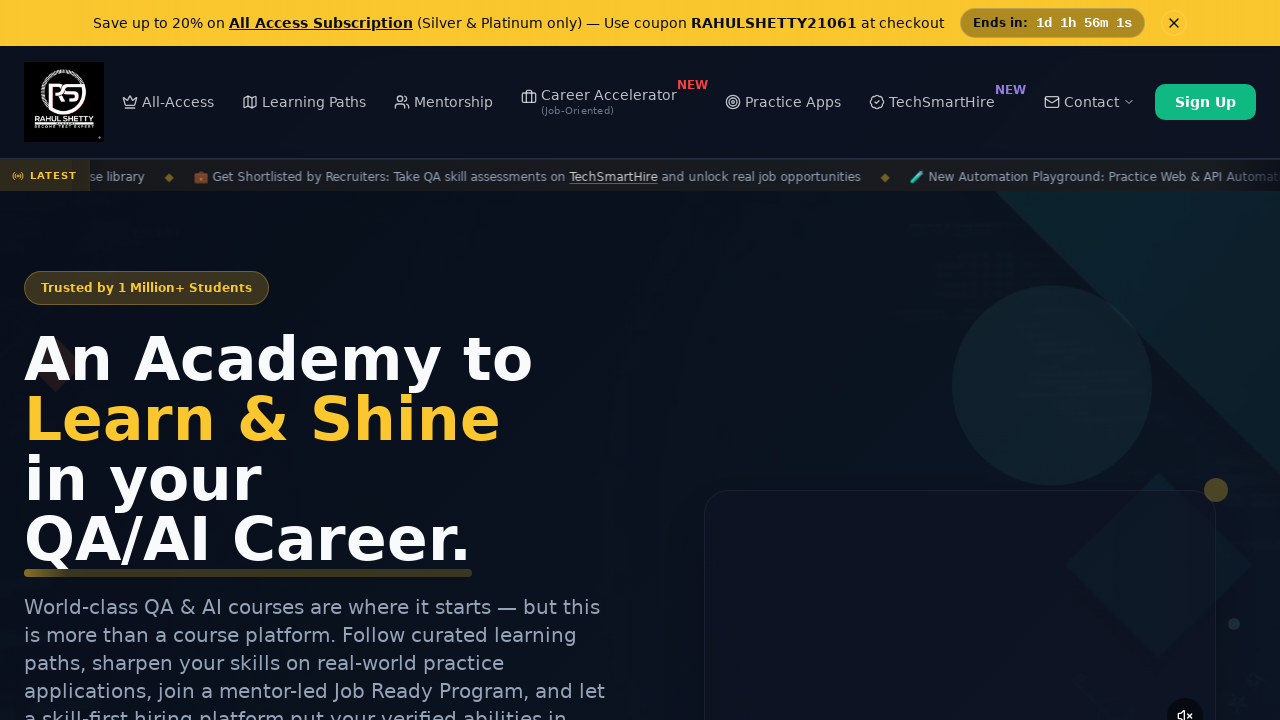

Navigated to Automation Practice page
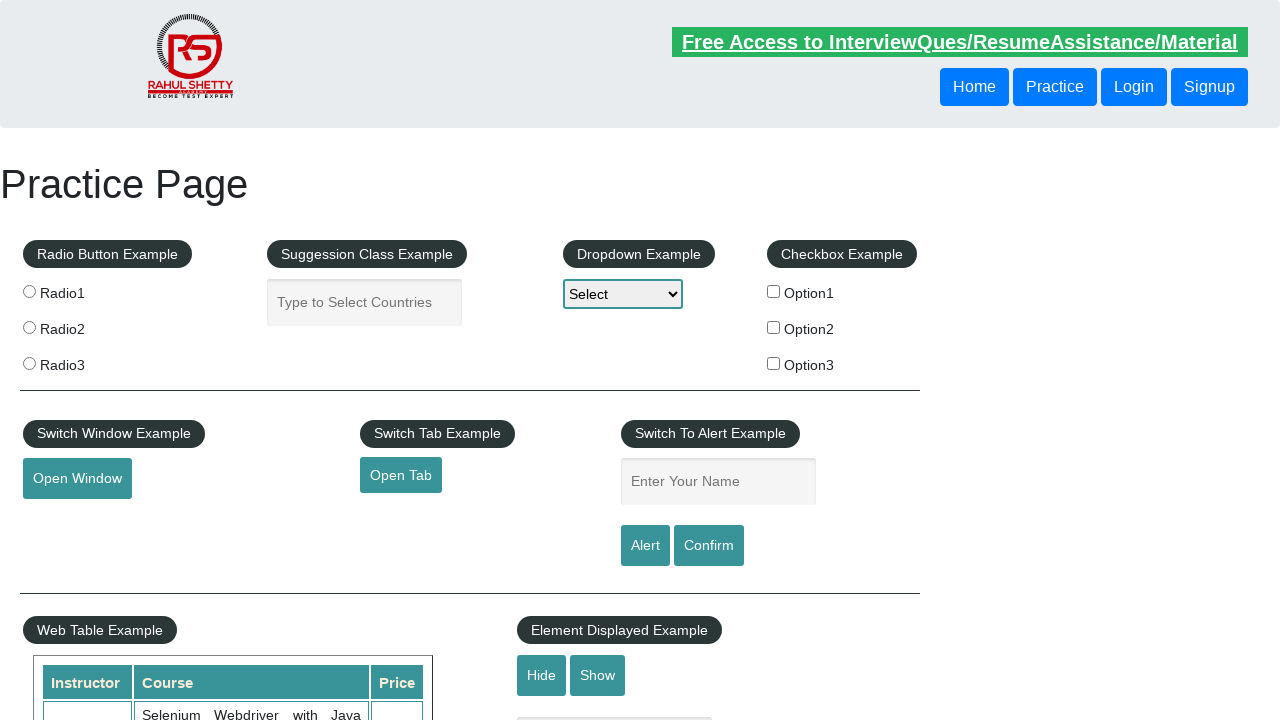

Used browser back button to return to previous page
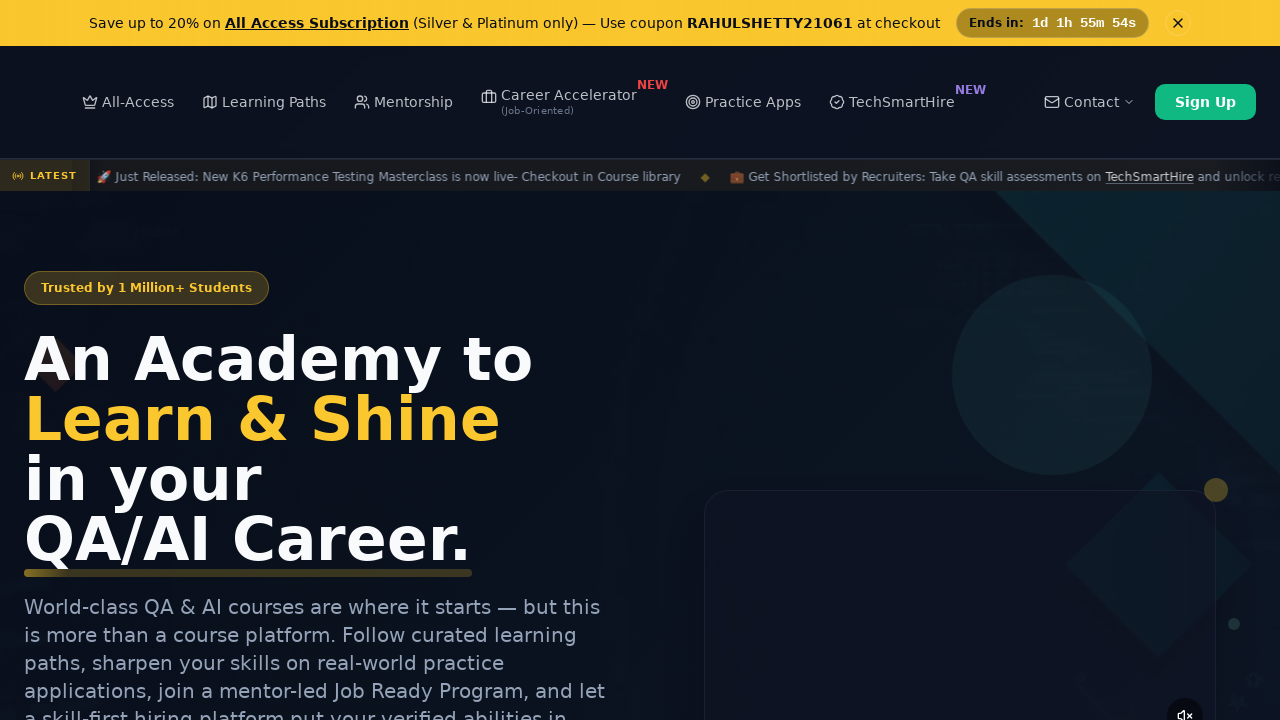

Refreshed the current page
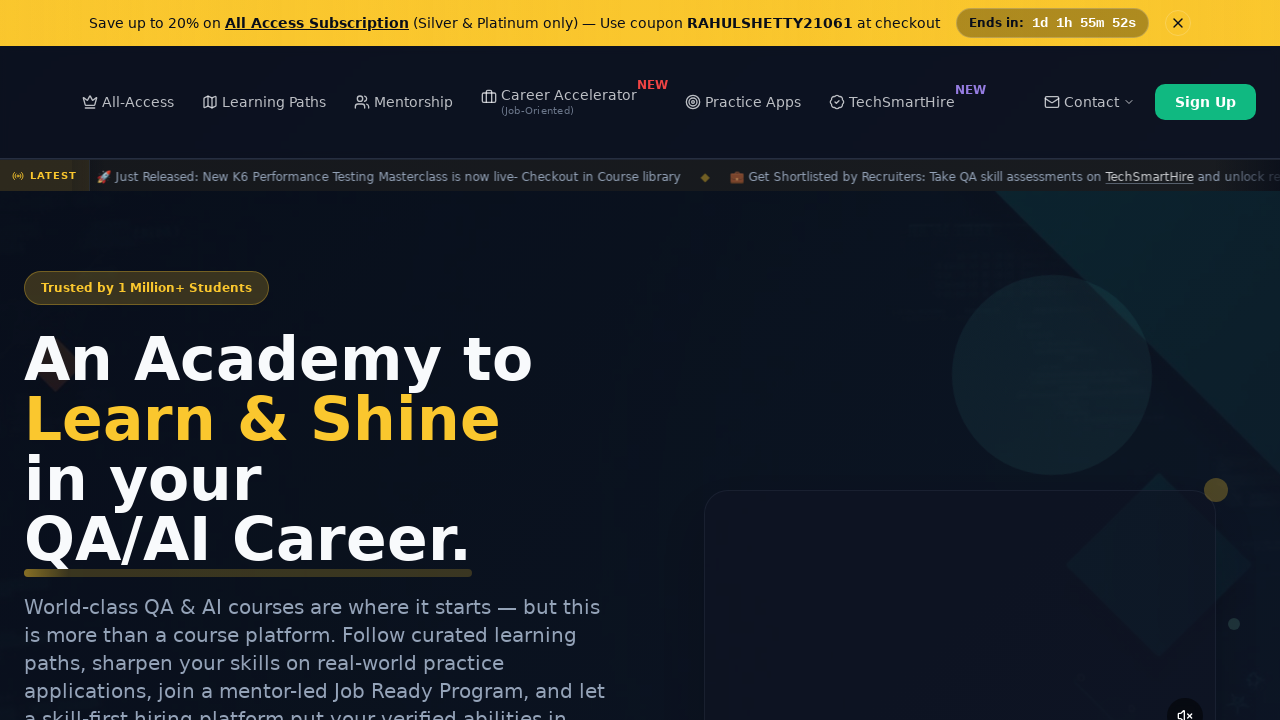

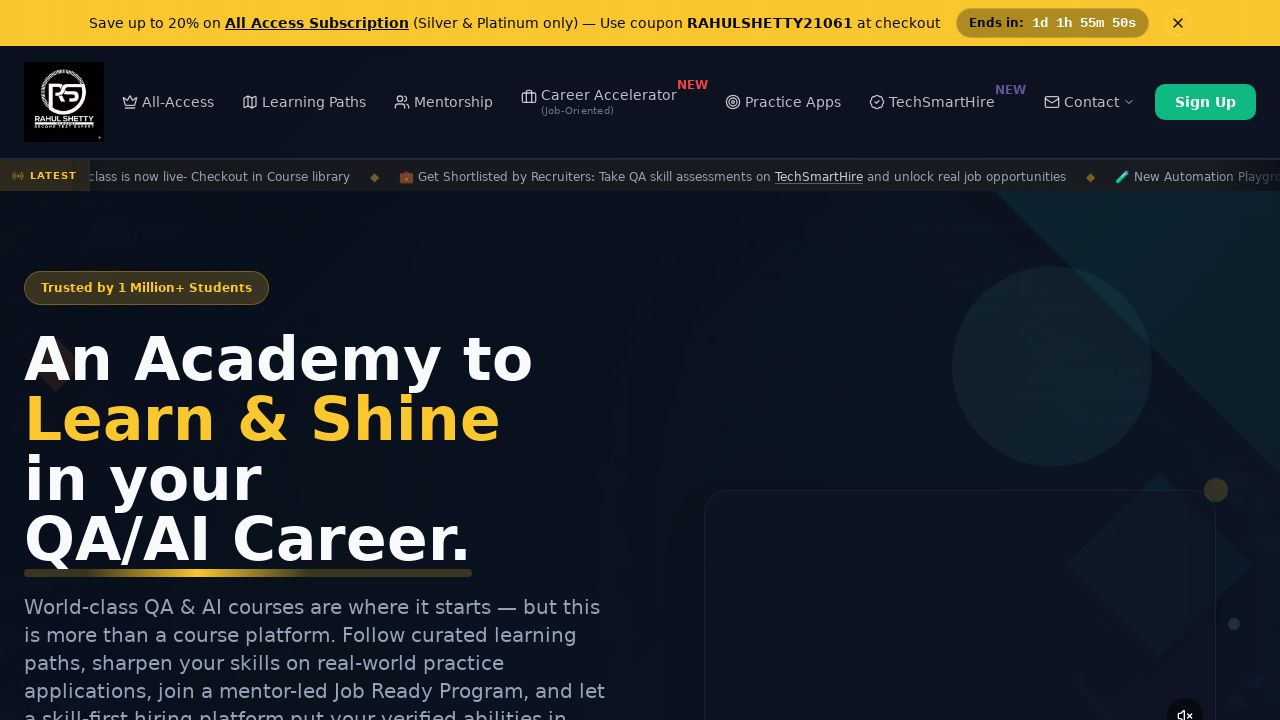